Tests selecting an option from a dropdown by iterating through option elements, clicking on "Option 1", and verifying the selection was made correctly.

Starting URL: http://the-internet.herokuapp.com/dropdown

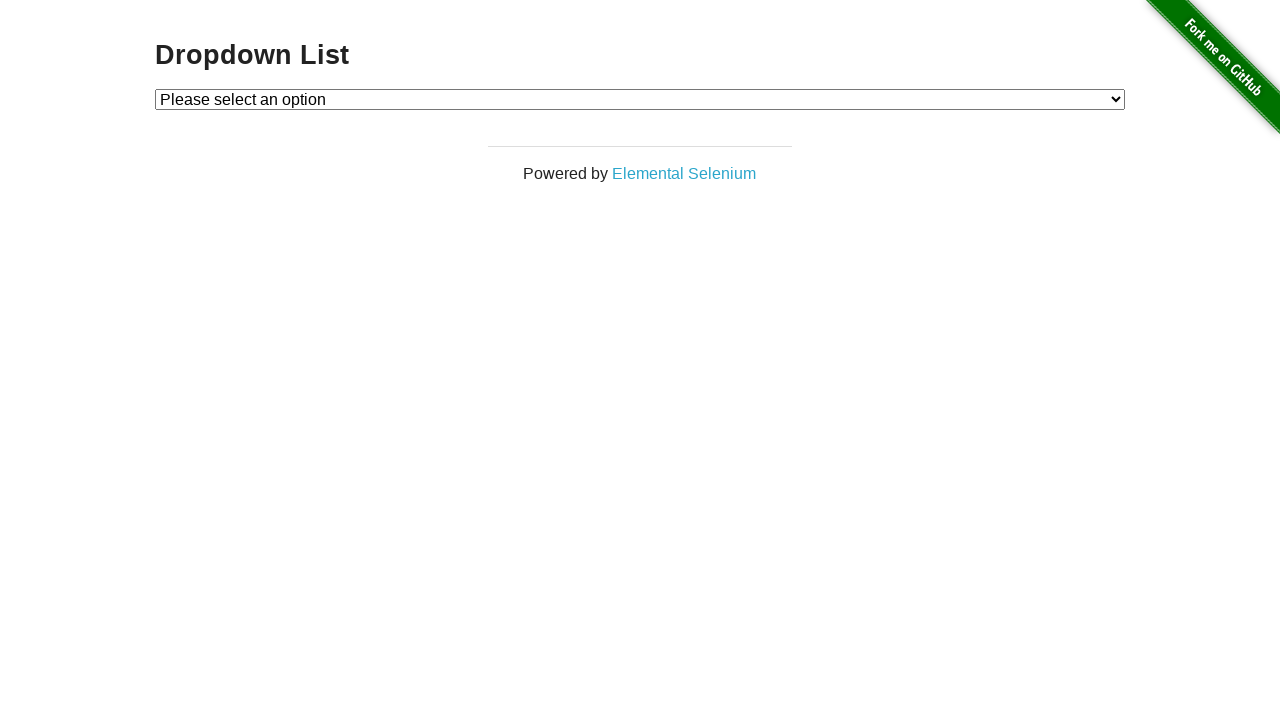

Located the dropdown element
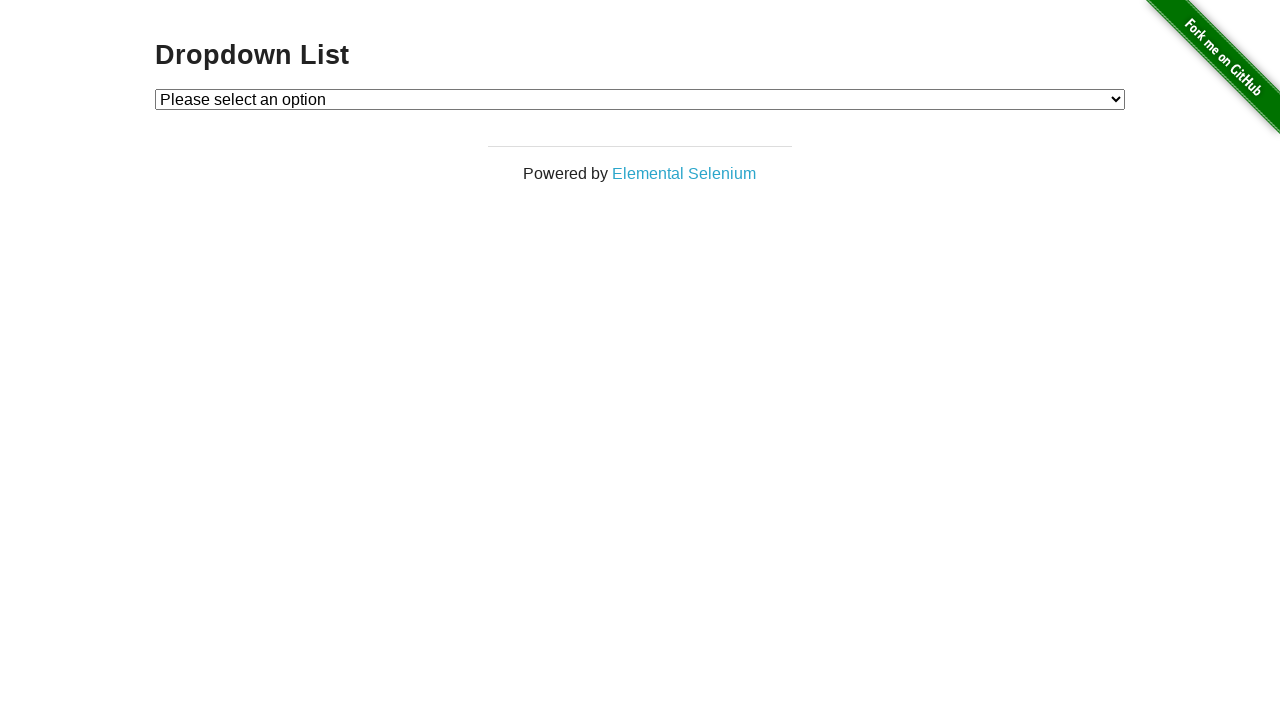

Selected 'Option 1' from the dropdown on #dropdown
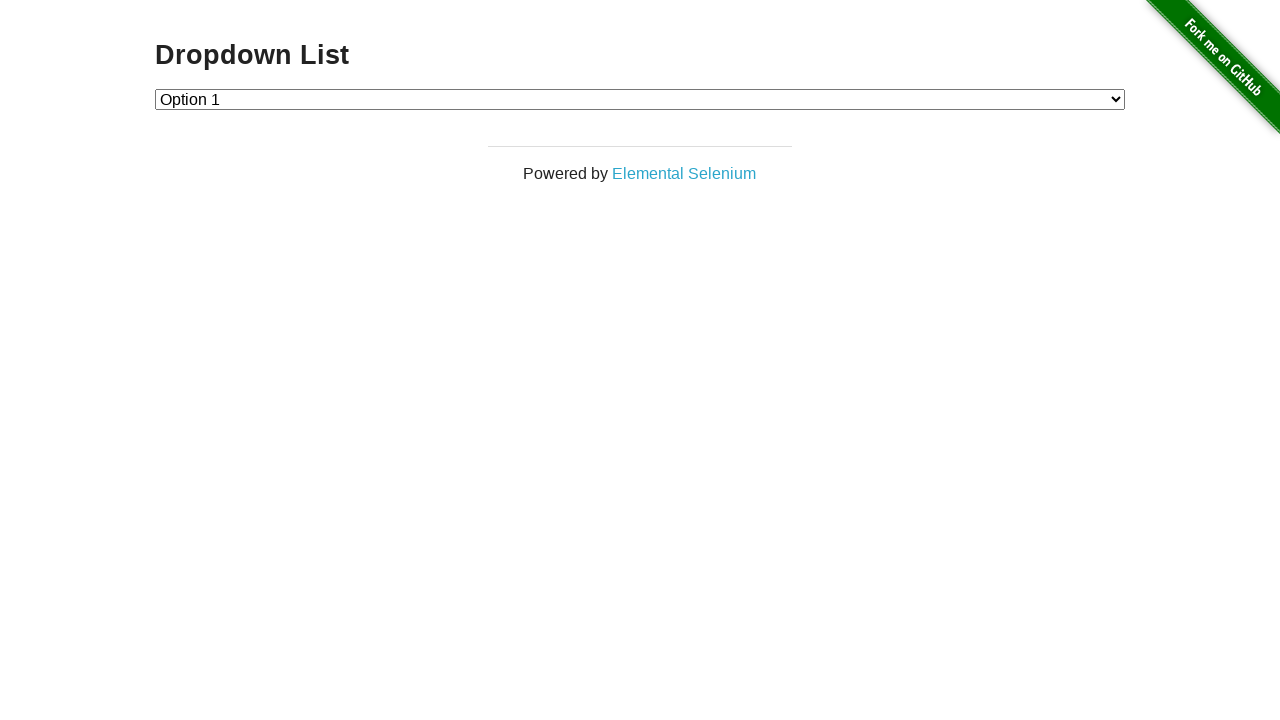

Retrieved the selected dropdown value
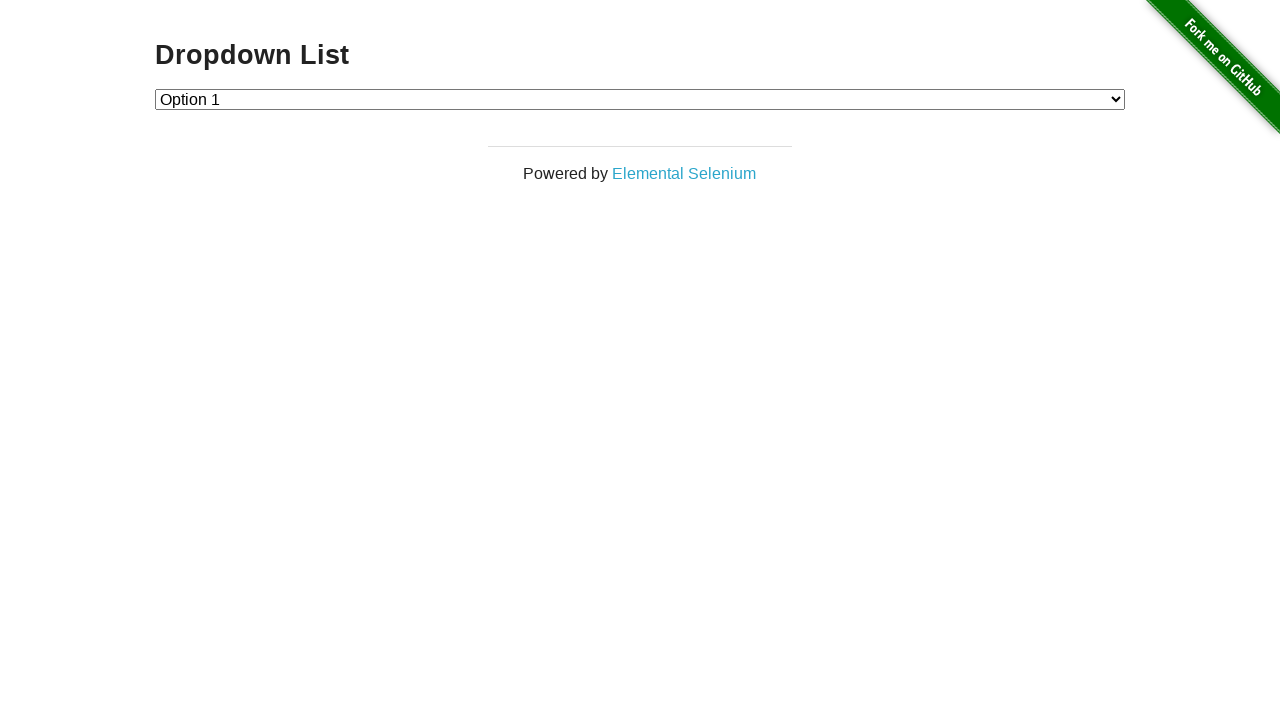

Verified that 'Option 1' (value '1') was correctly selected
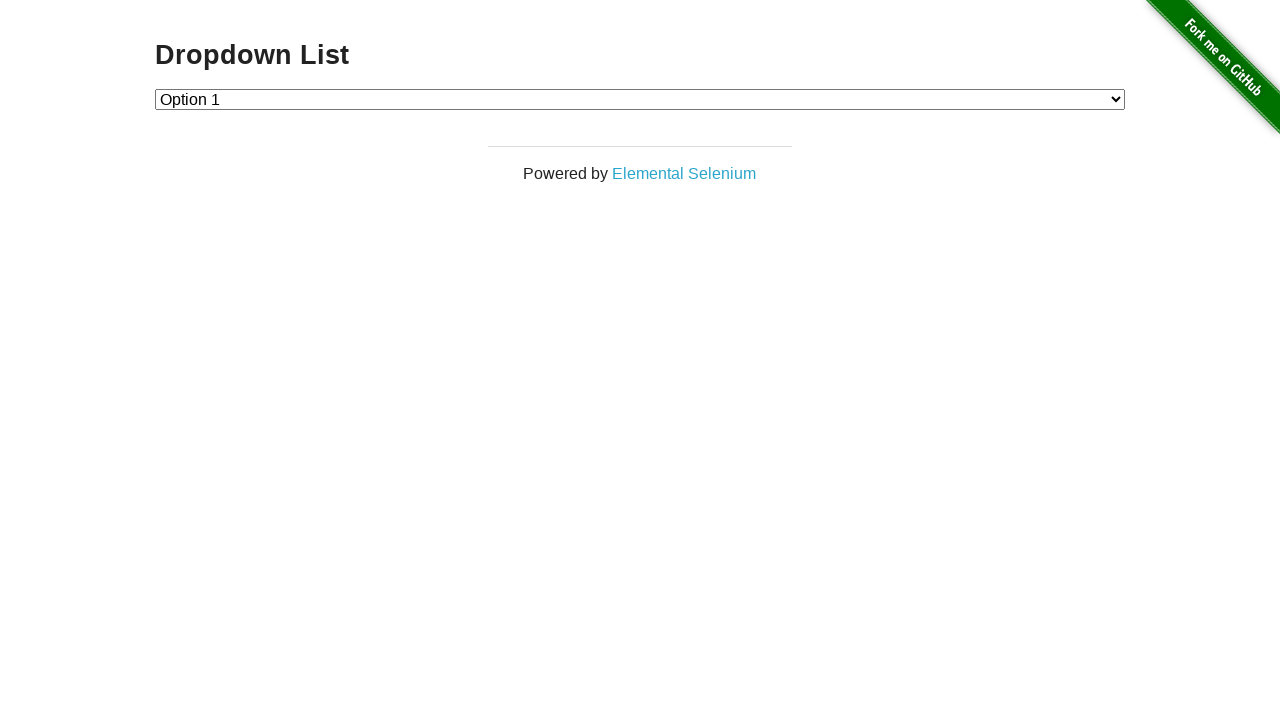

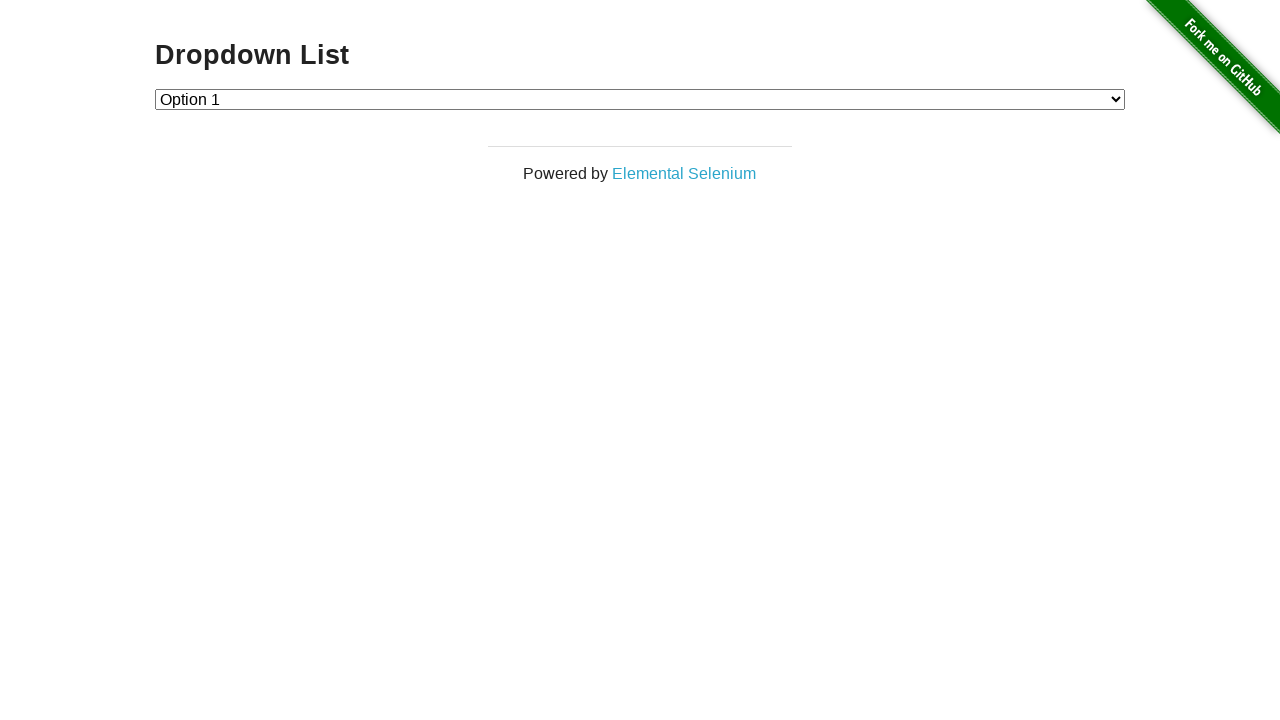